Verifies page source length and retrieves the current URL of the JW.org website

Starting URL: https://www.jw.org/es/

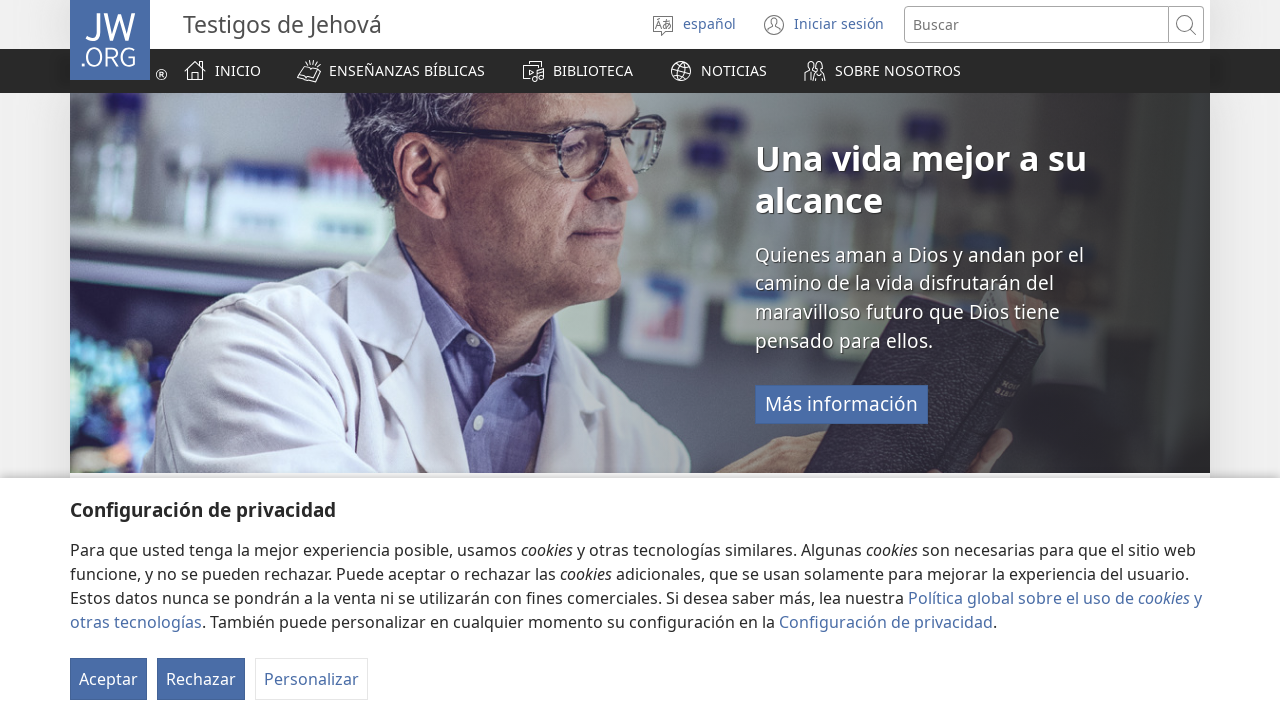

Navigated to https://www.jw.org/es/
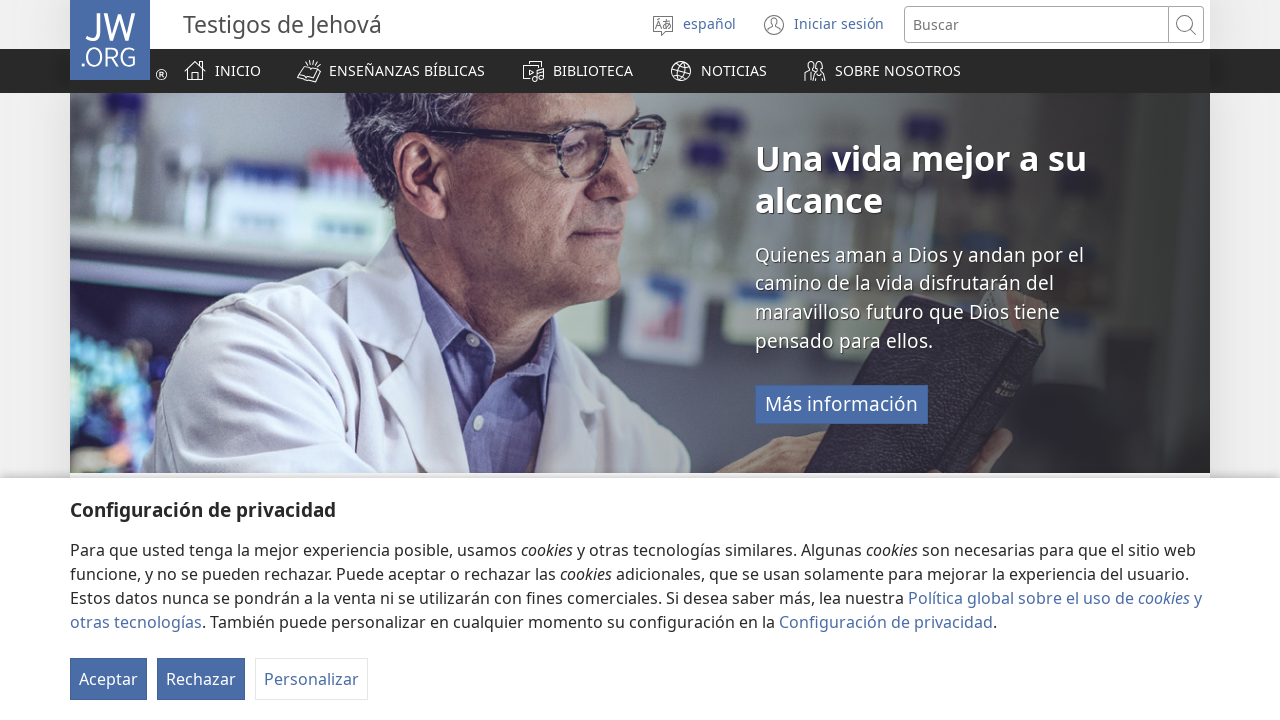

Retrieved page source content
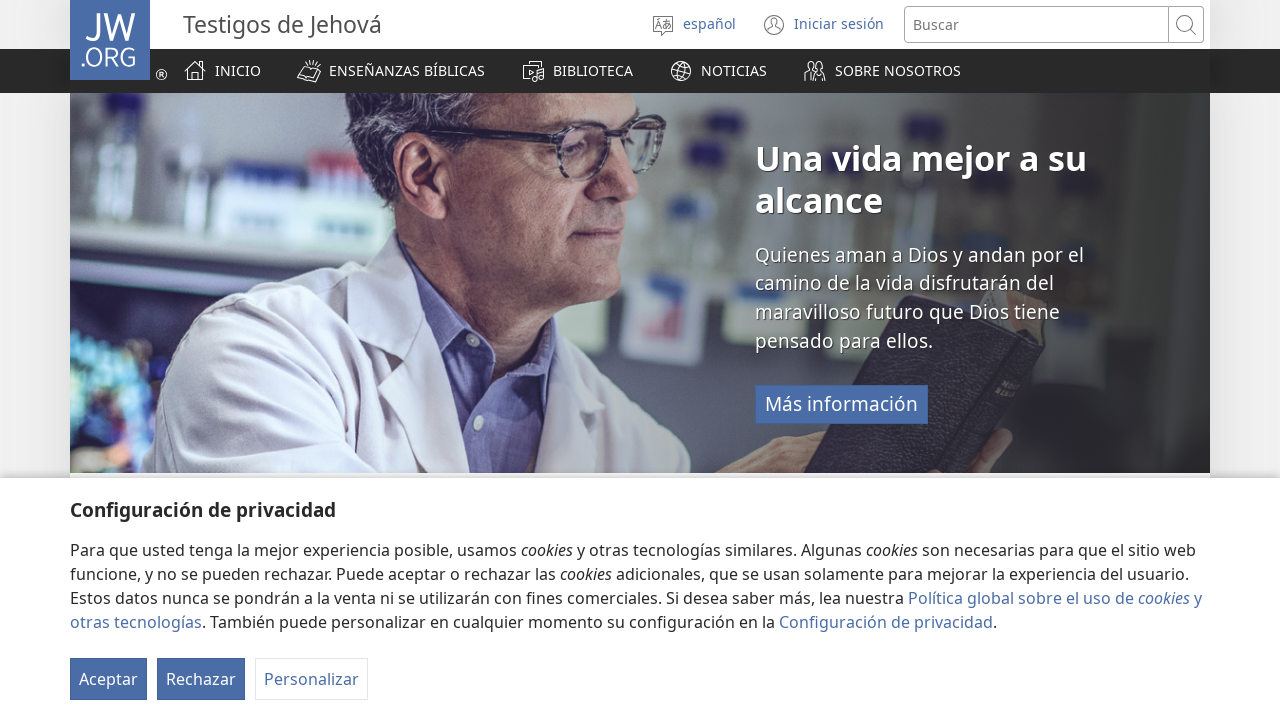

Calculated page source length: 200202 characters
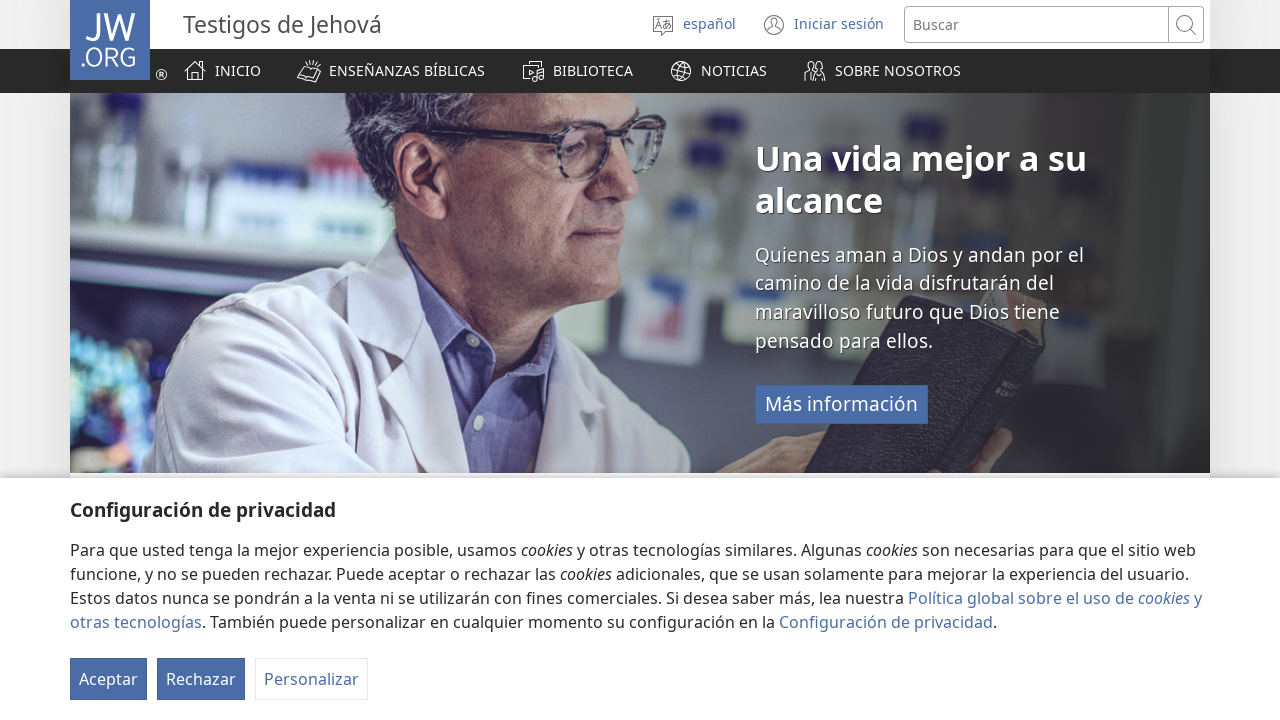

Verified page source length (200202) exceeds 100000 characters
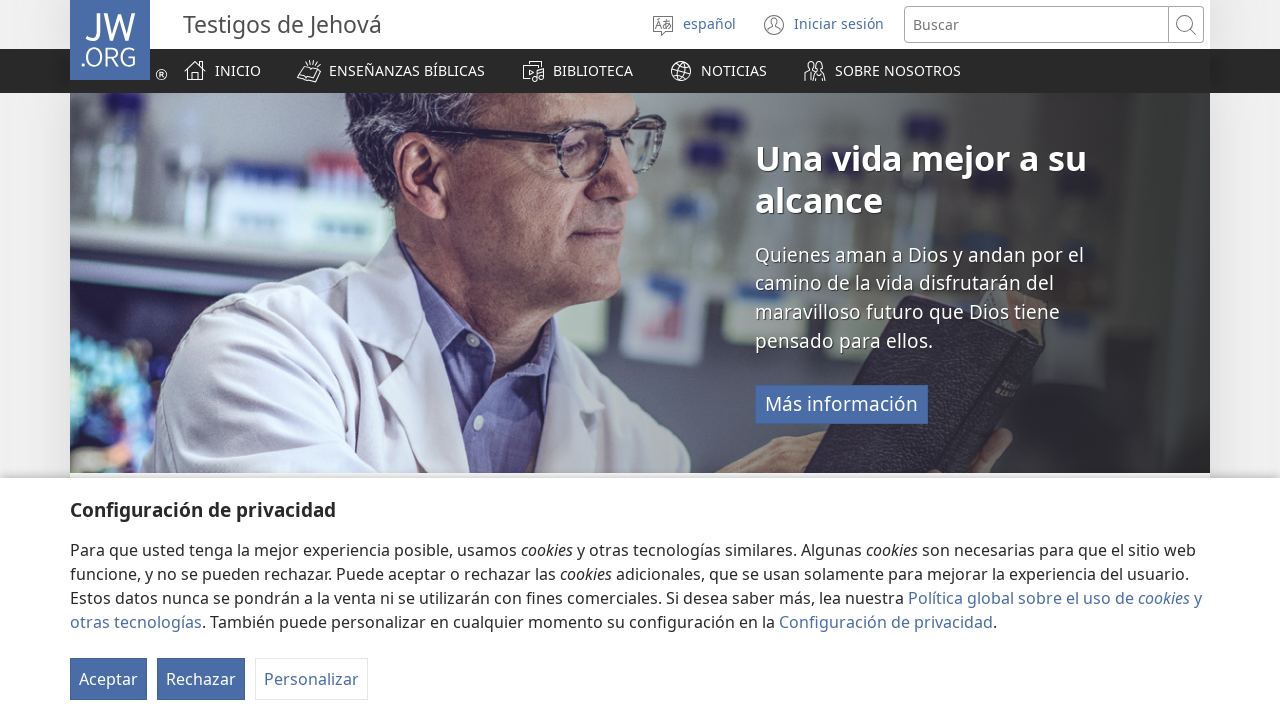

Retrieved current URL: https://www.jw.org/es/
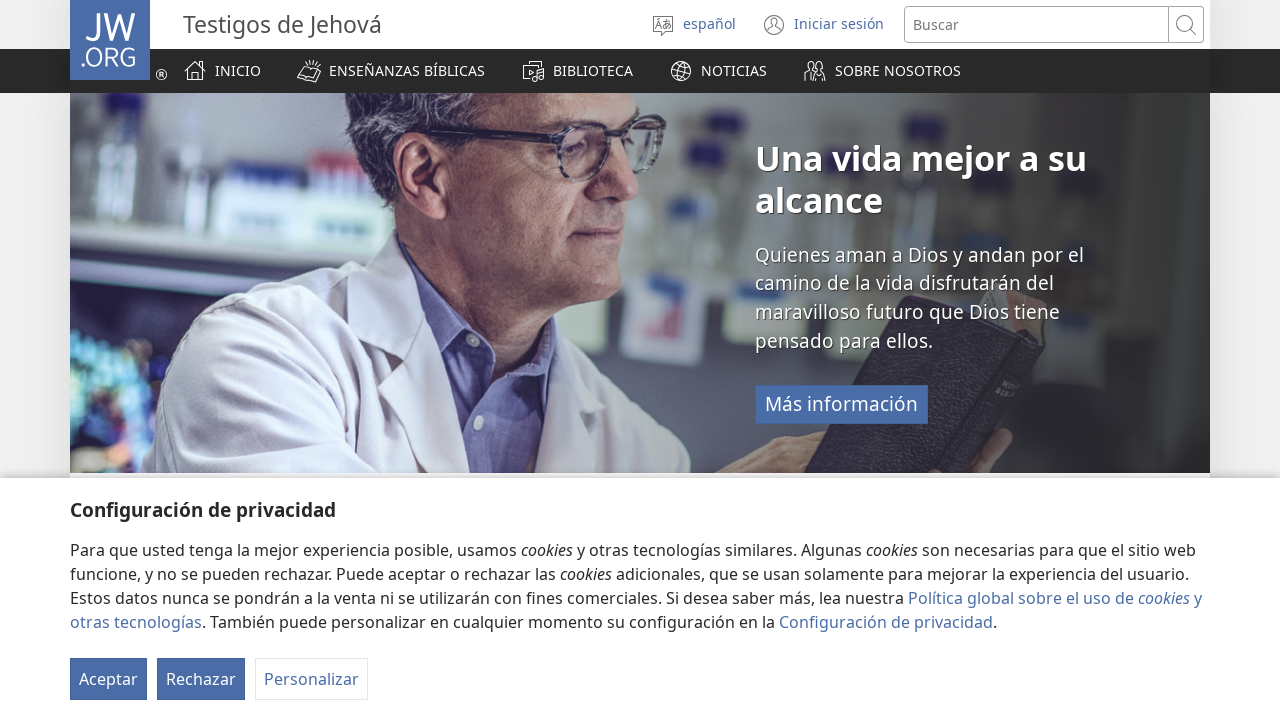

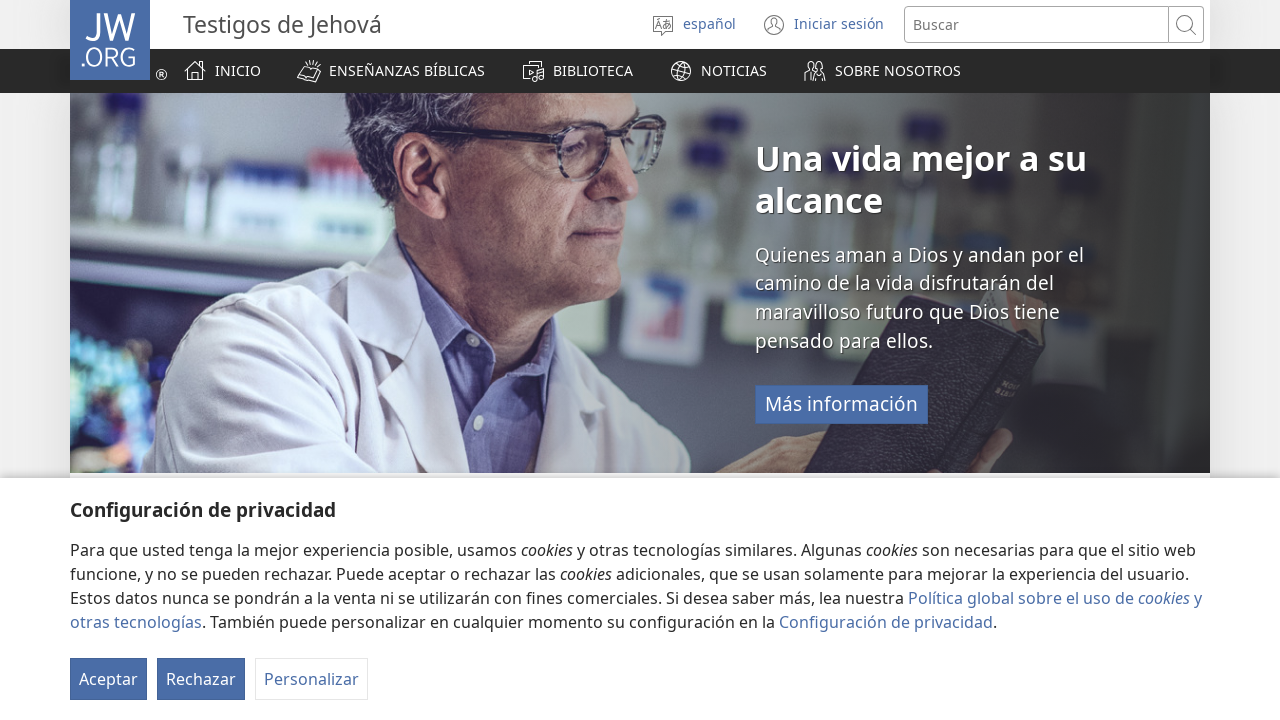